Tests login validation by attempting to login with incorrect password for a valid email

Starting URL: http://demostore.supersqa.com/

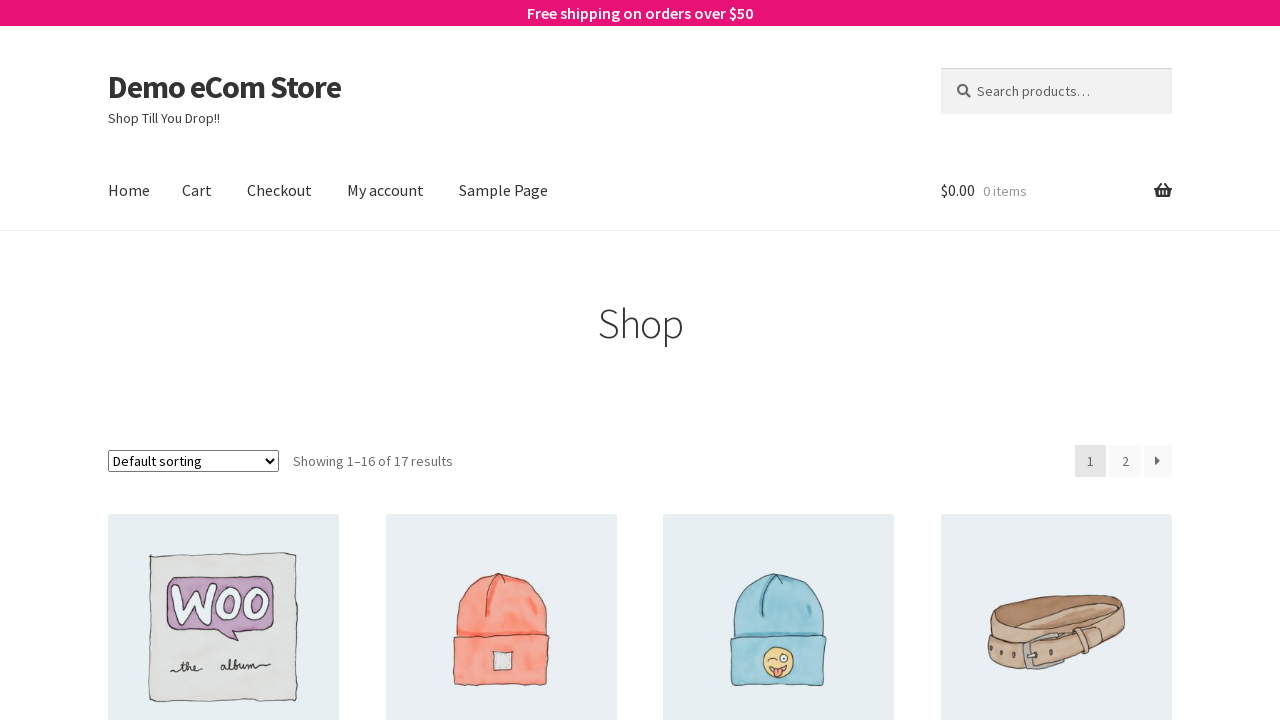

Clicked 'My account' link at (386, 191) on text=My account
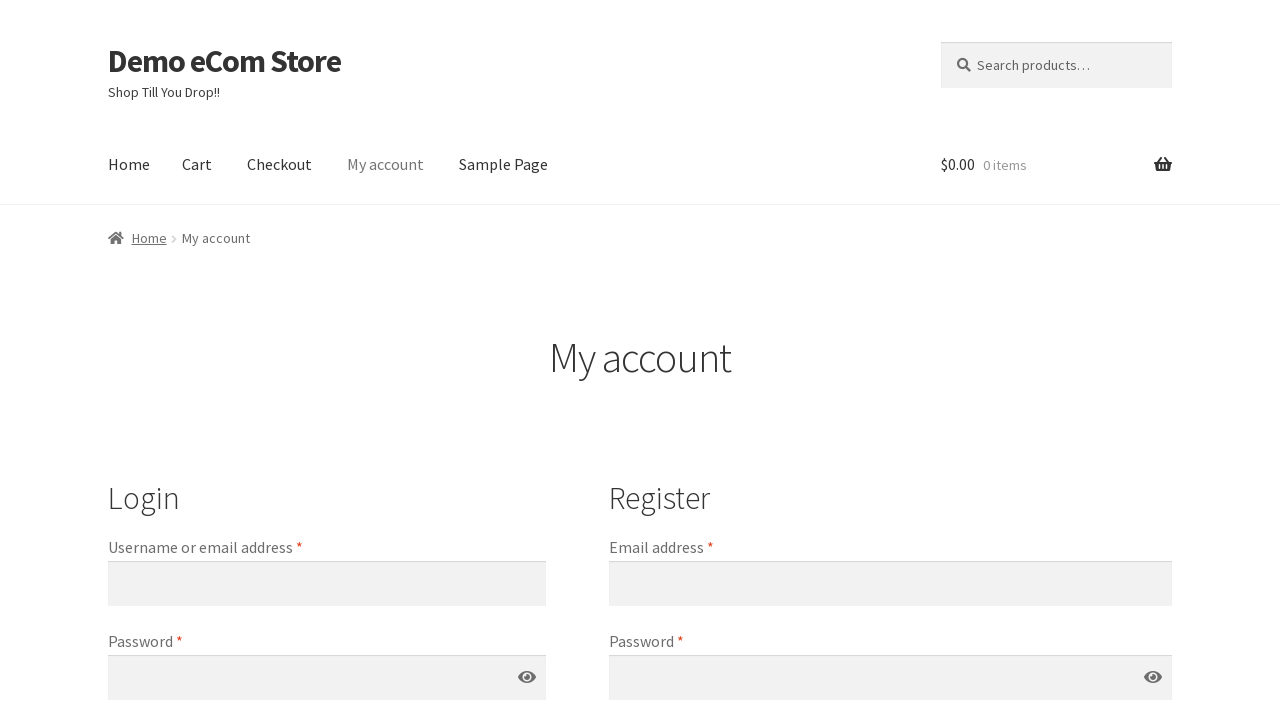

Filled username field with 'first.last@name.com' on #username
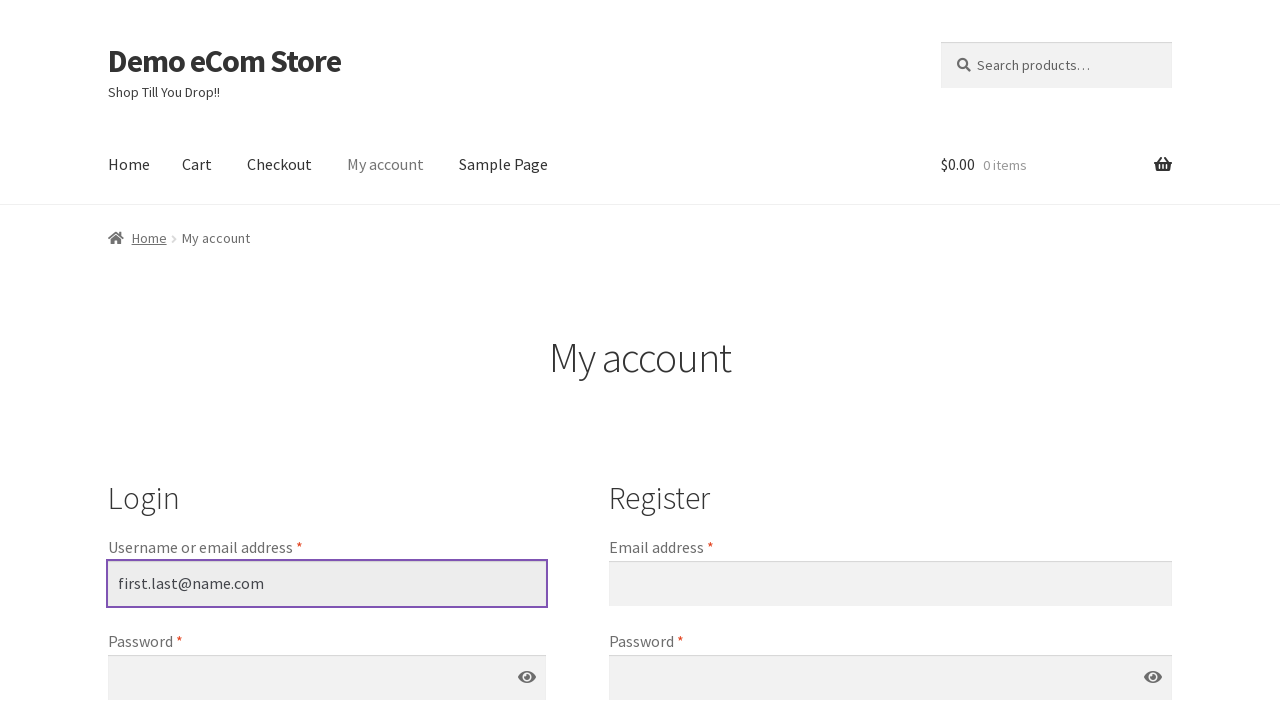

Filled password field with incorrect password 'wrongpassword' on #password
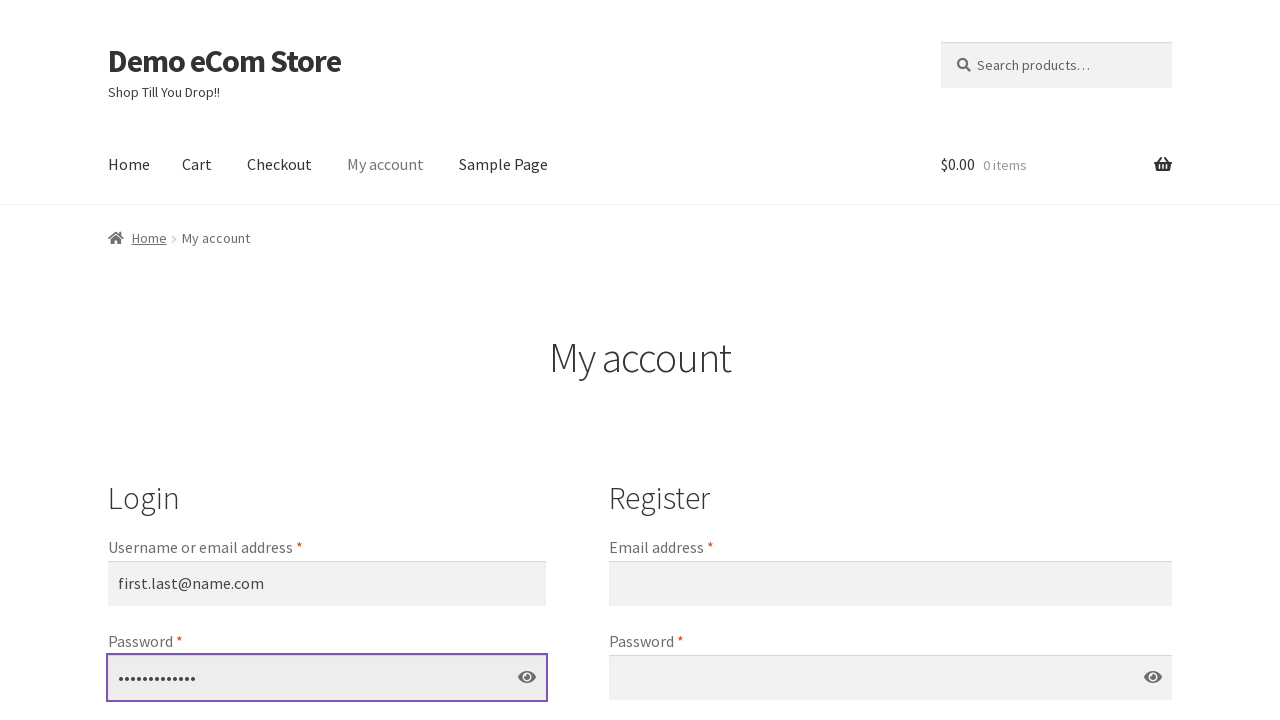

Clicked 'Log in' button at (152, 361) on xpath=//*[@id="customer_login"]/div[1]/form/p[3]/button
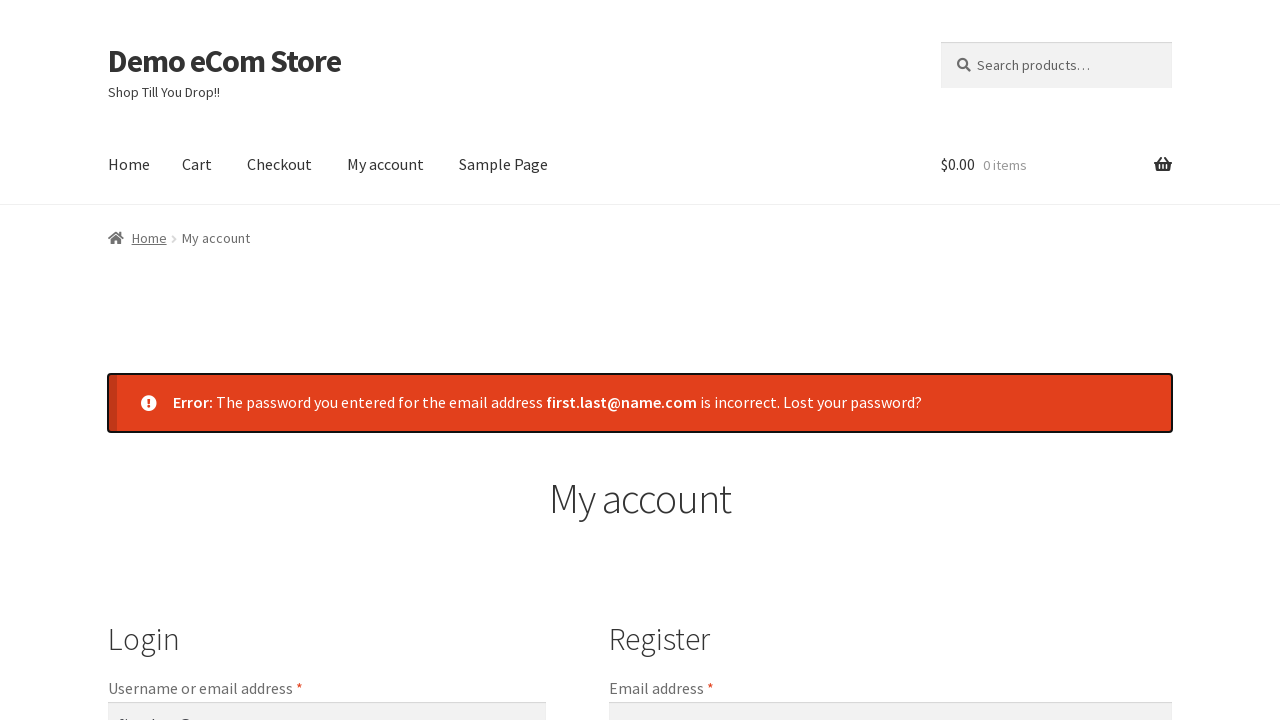

Verified error message appeared for incorrect password
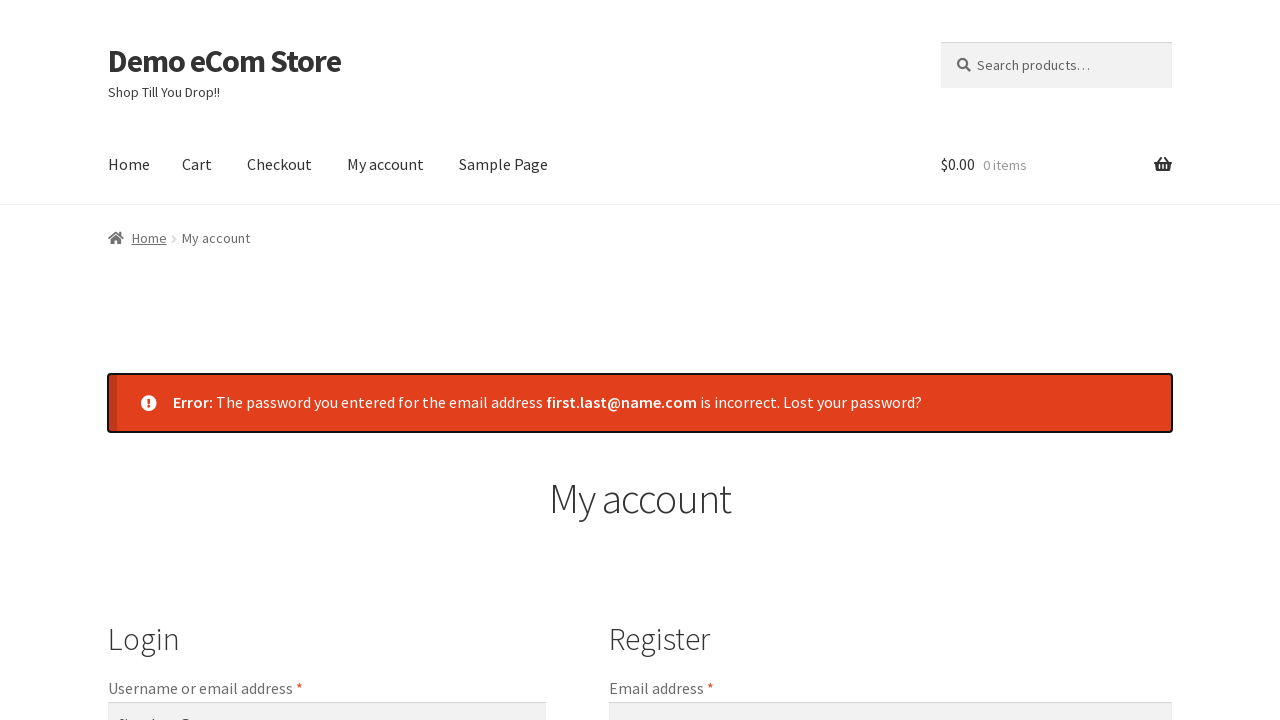

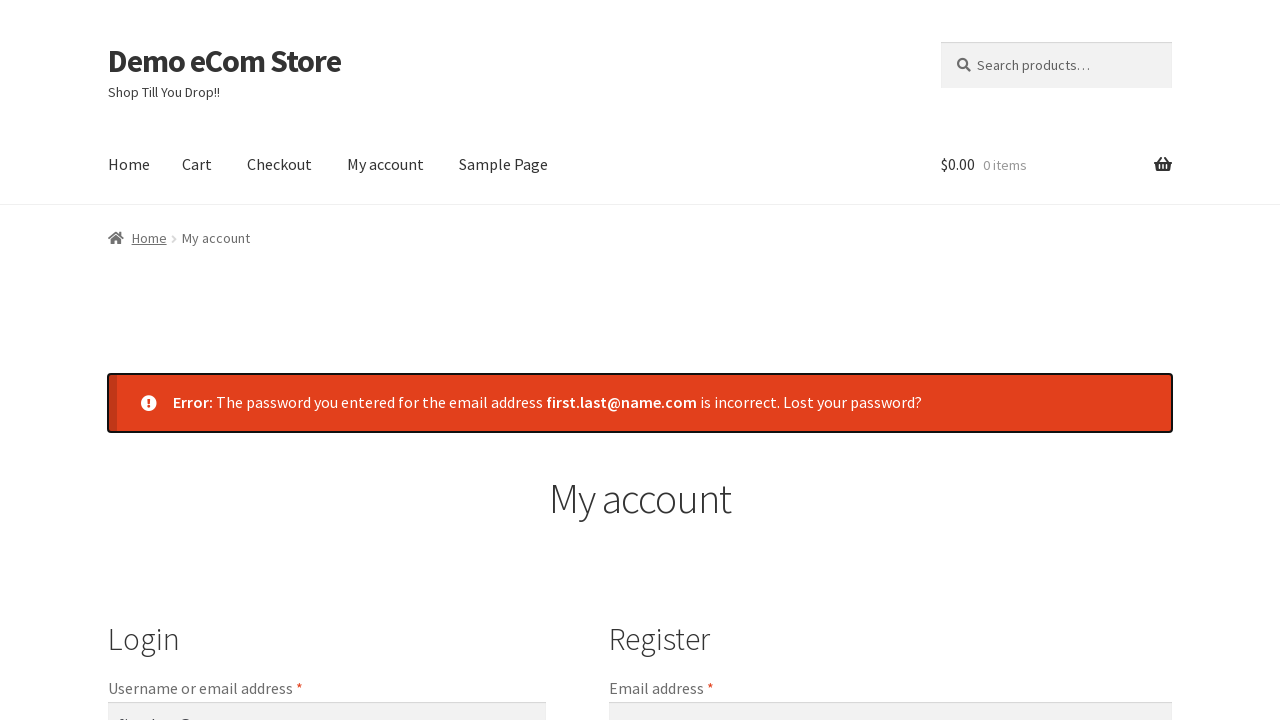